Waits for a price to reach $100, then solves a mathematical problem by extracting a value from the page, calculating its logarithm, and submitting the answer

Starting URL: http://suninjuly.github.io/explicit_wait2.html

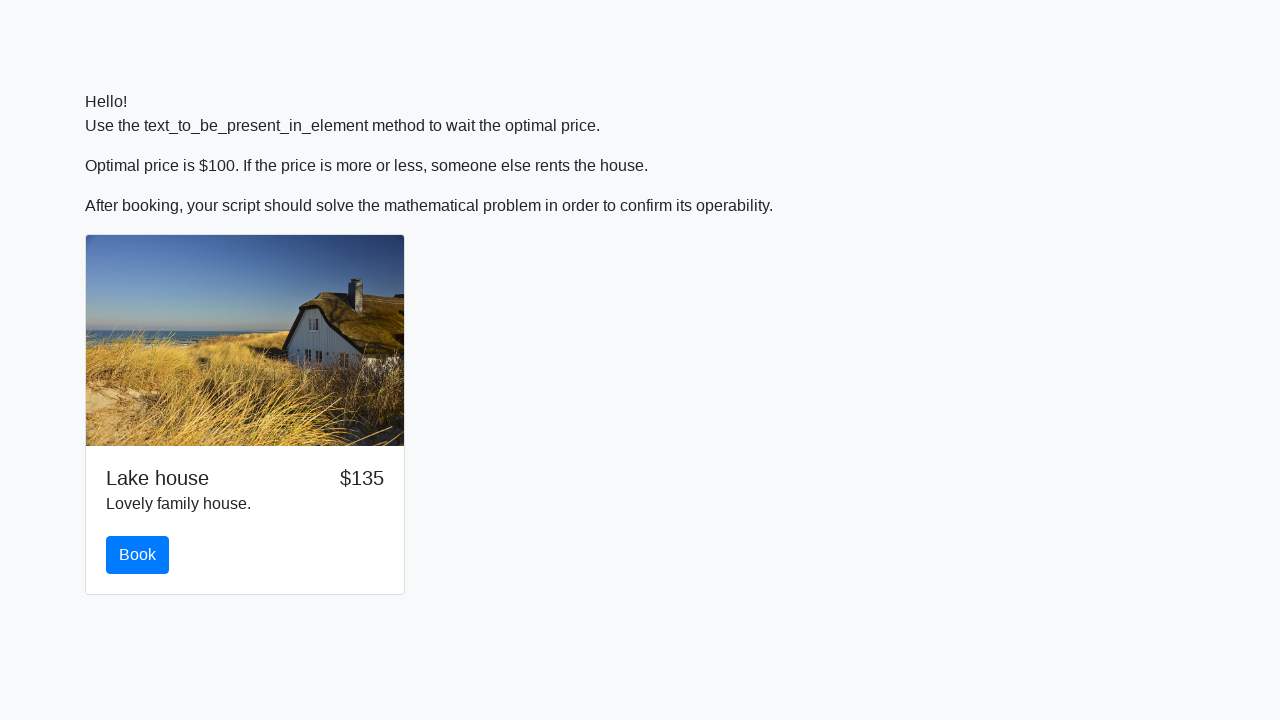

Waited for price to reach $100
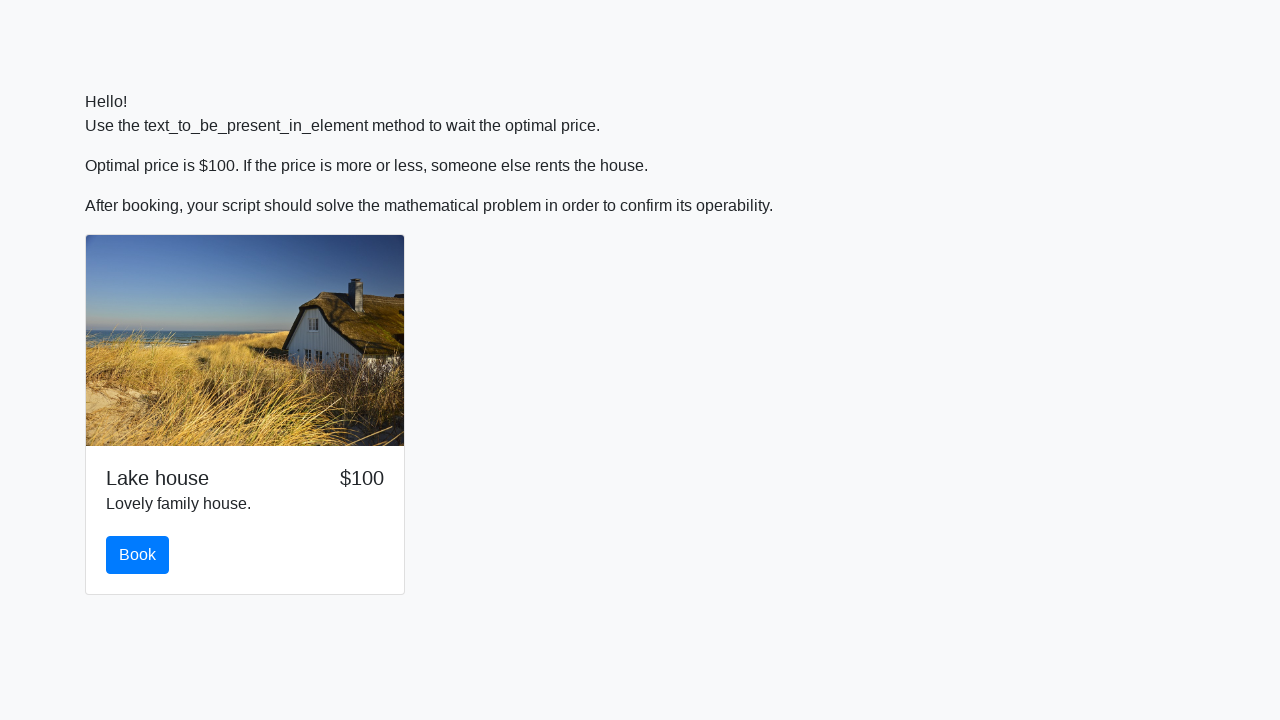

Clicked the book button at (138, 555) on #book
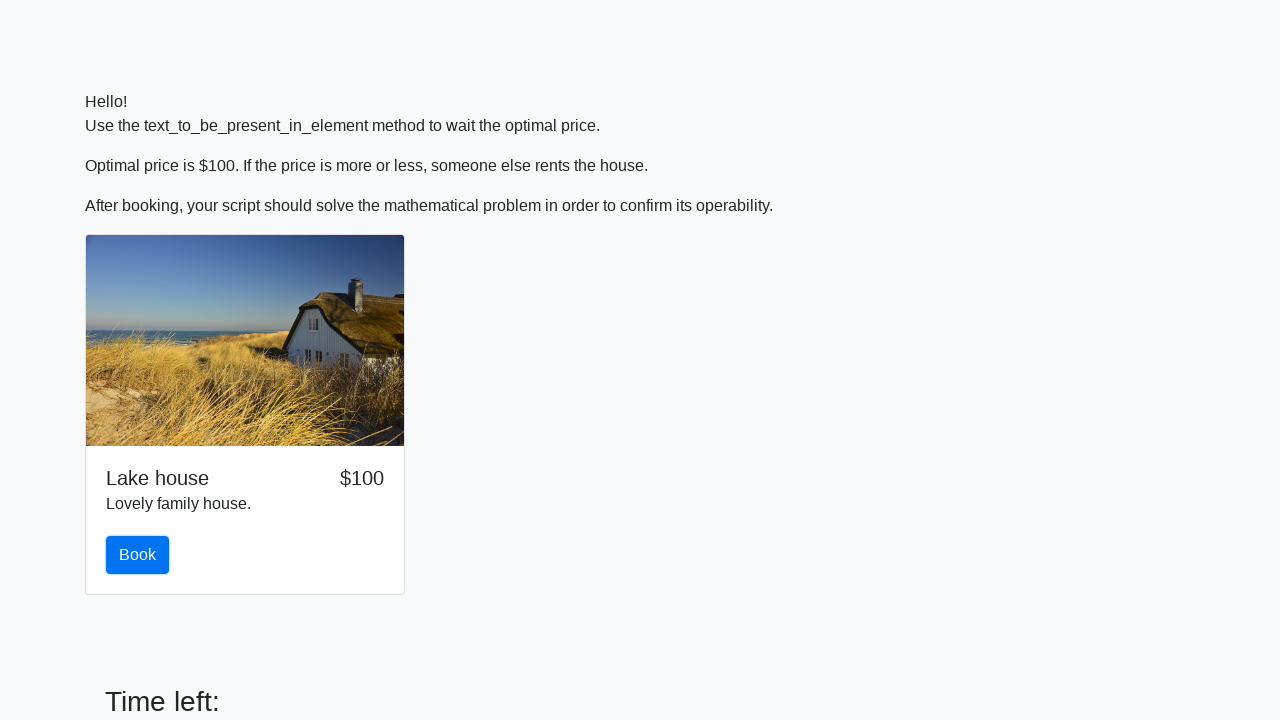

Extracted value from page: 23
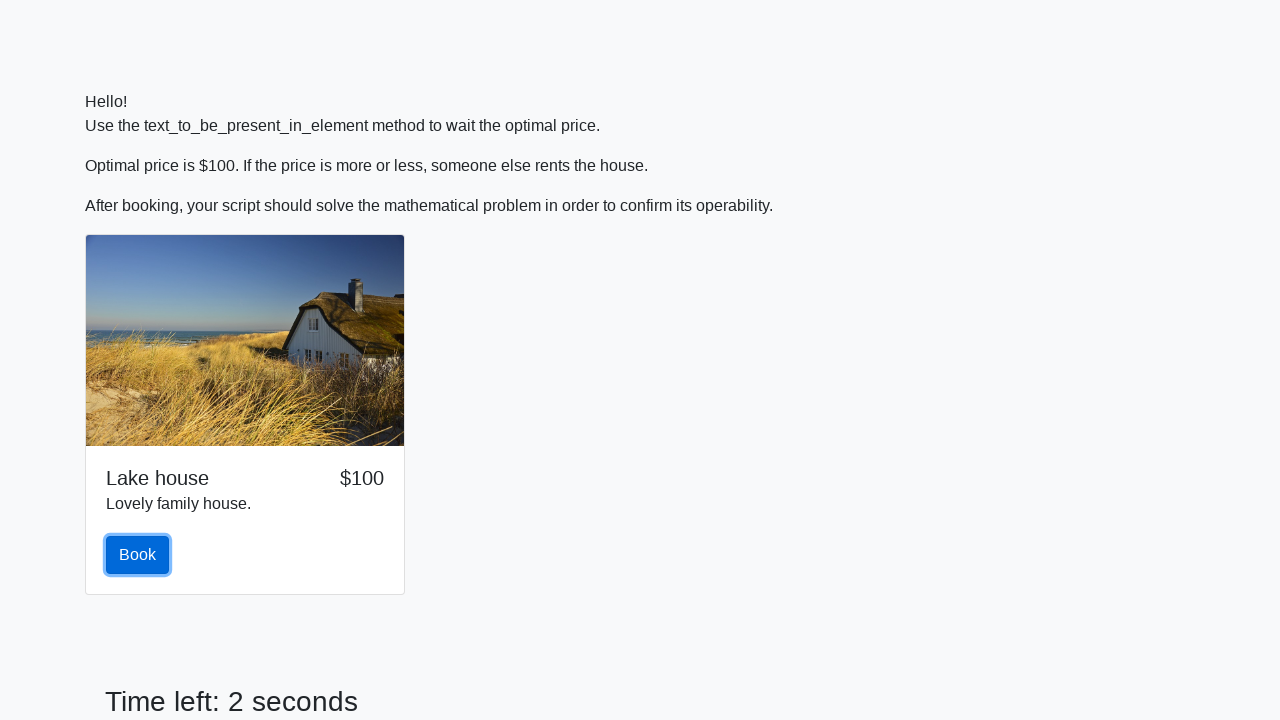

Converted extracted value to integer: 23
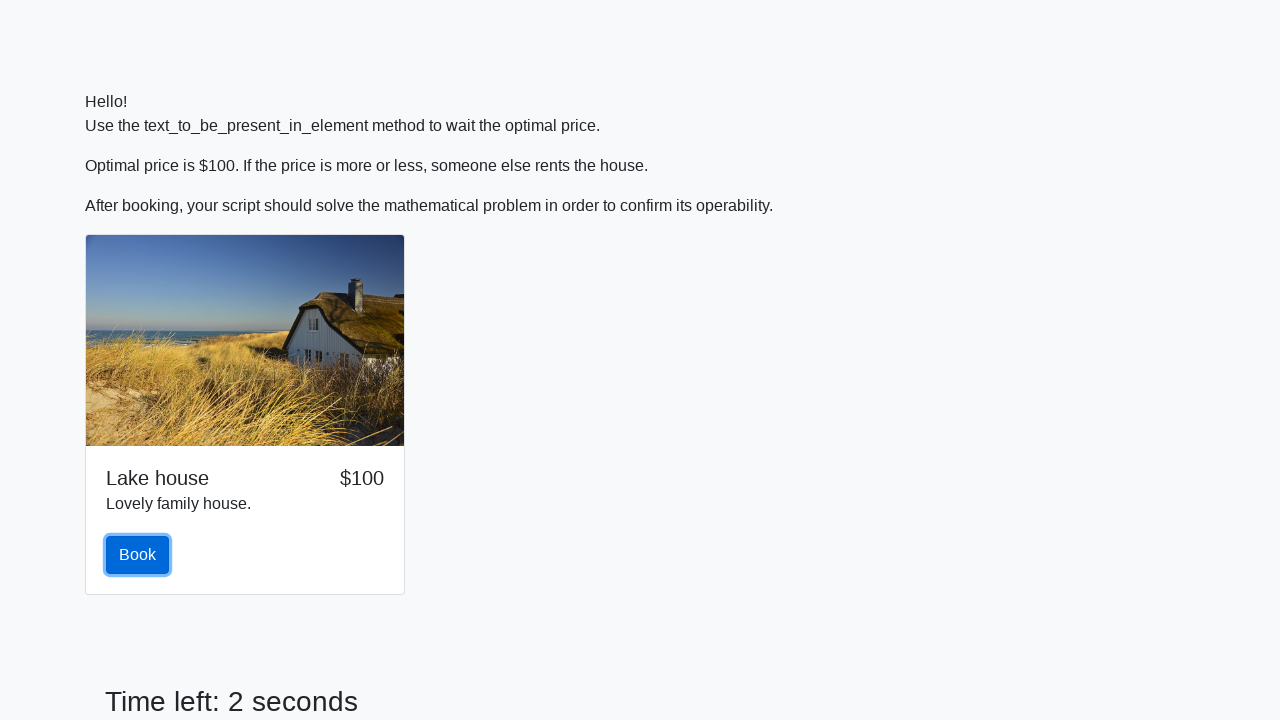

Calculated logarithm result: 2.3179312215110865
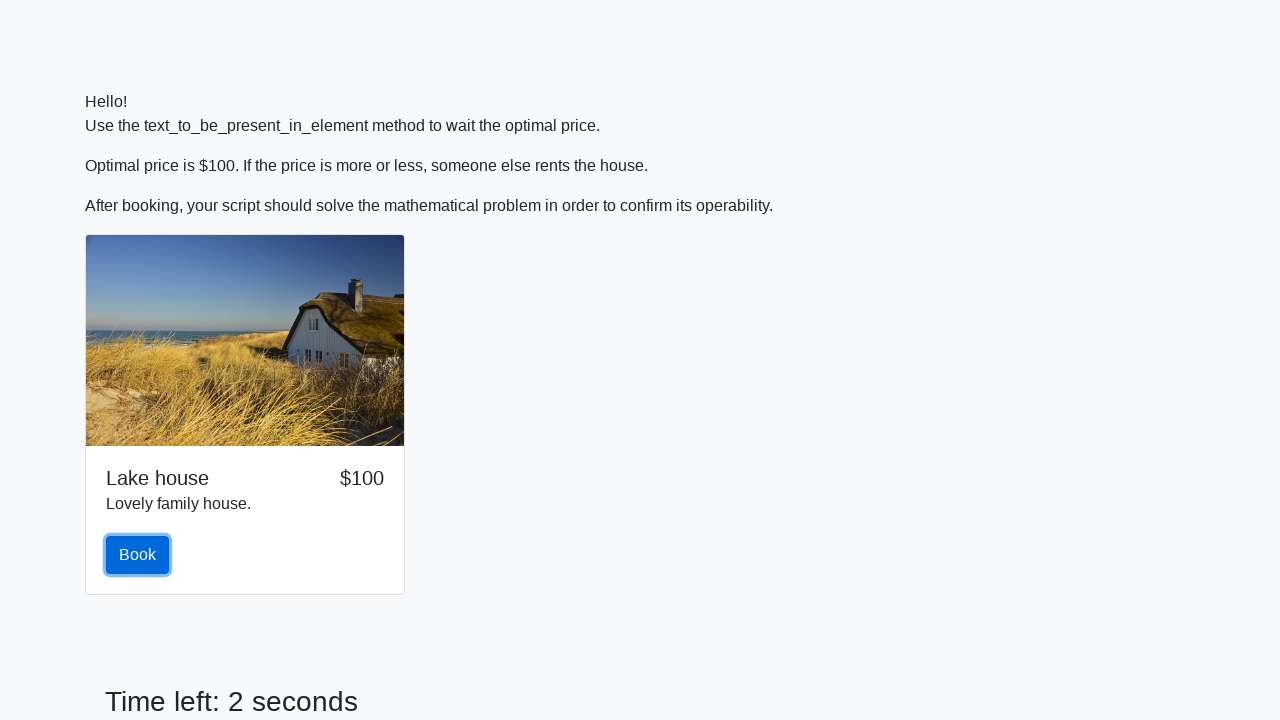

Filled answer field with calculated value: 2.3179312215110865 on #answer
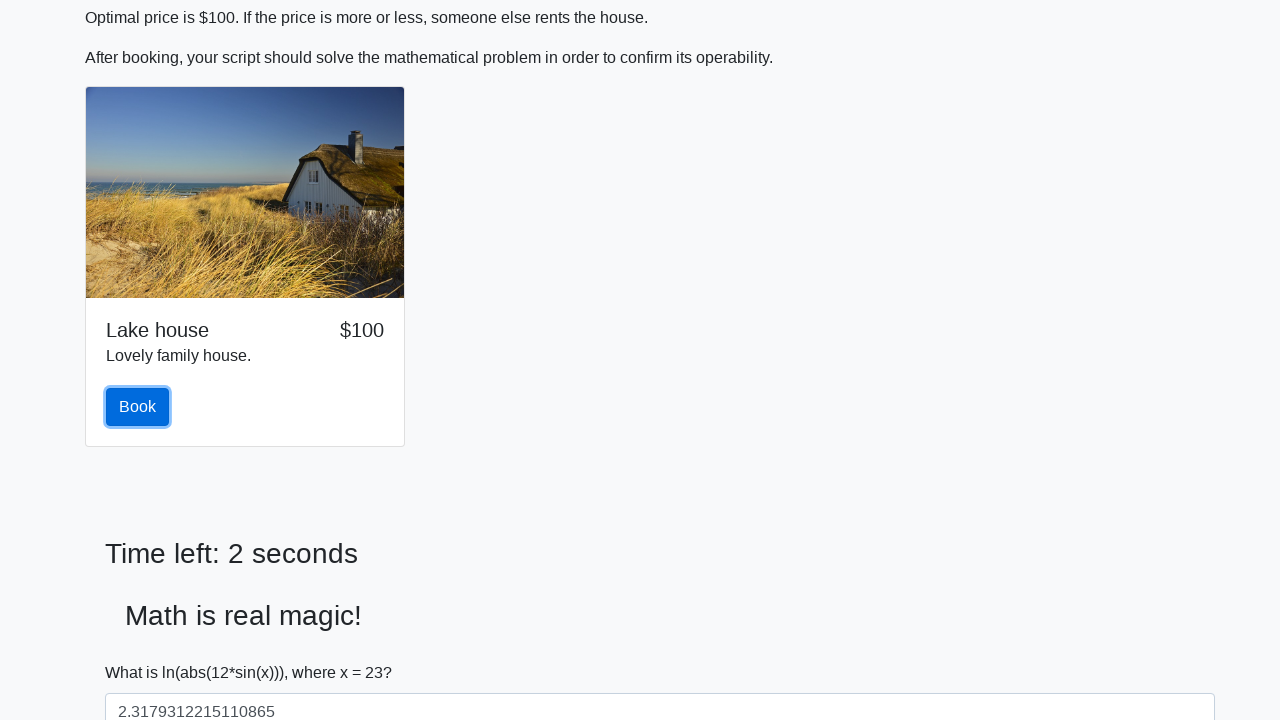

Clicked solve button to submit answer at (143, 651) on #solve
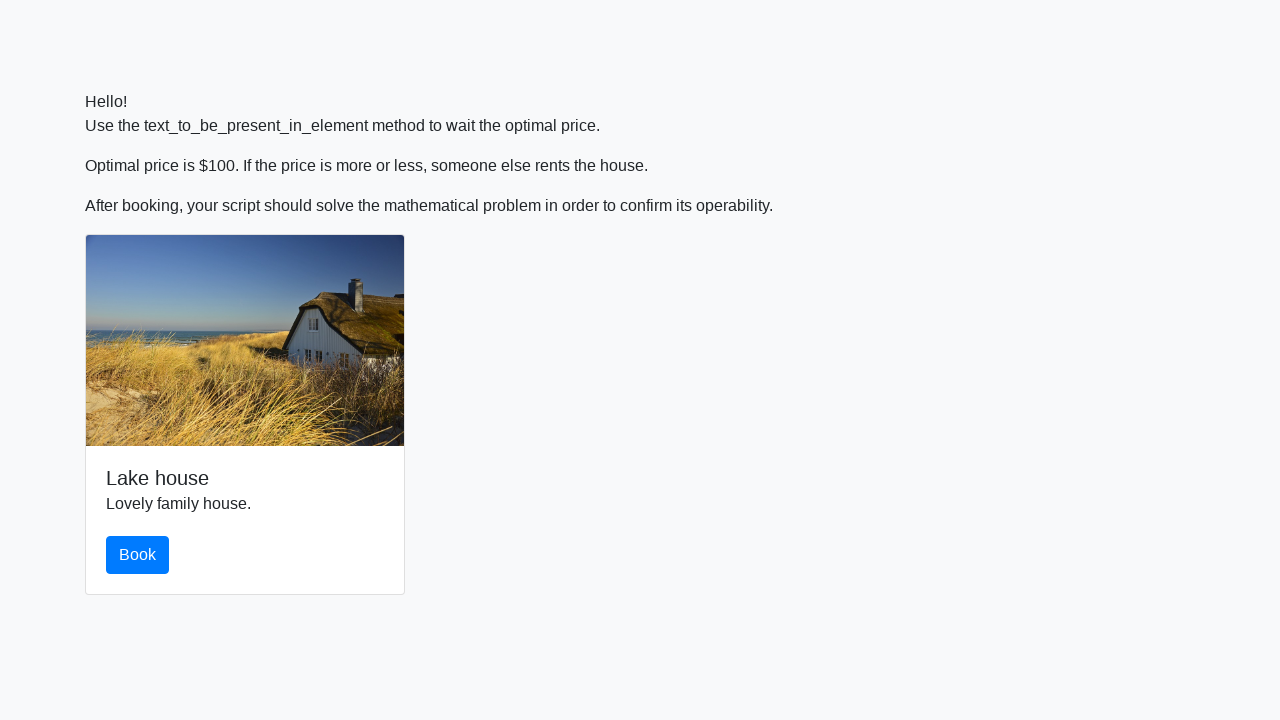

Set up dialog handler to accept alerts
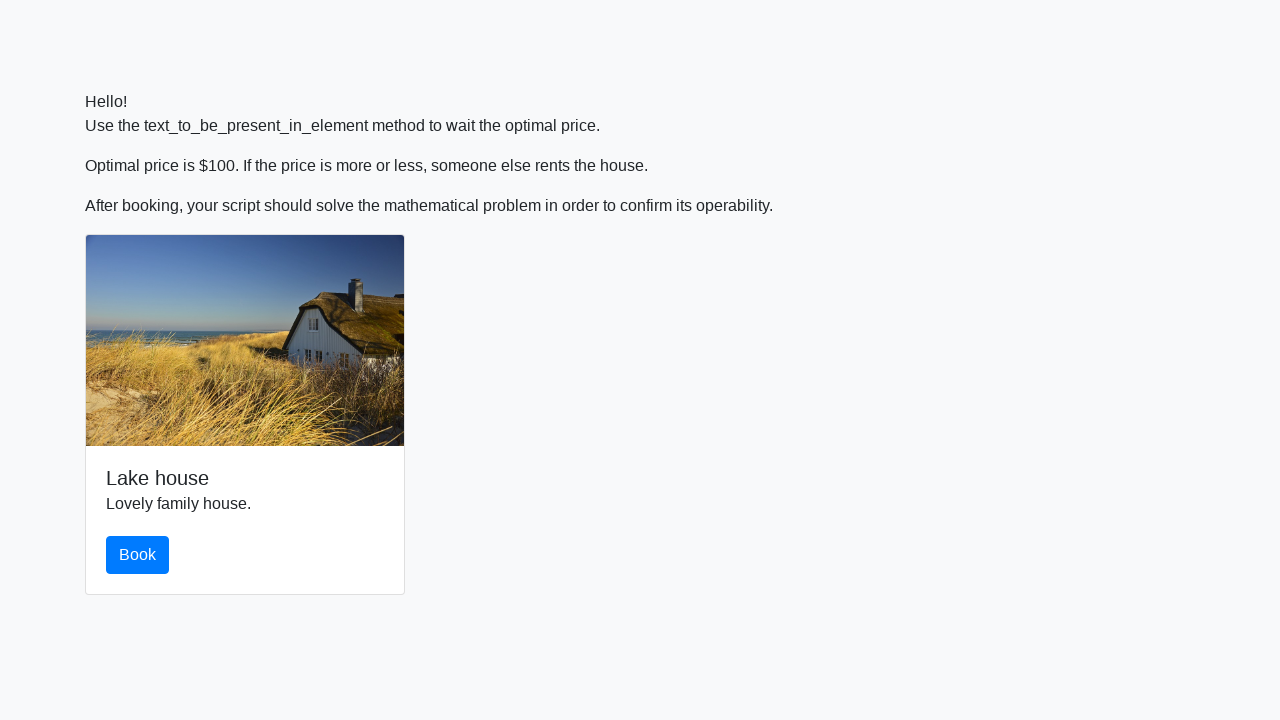

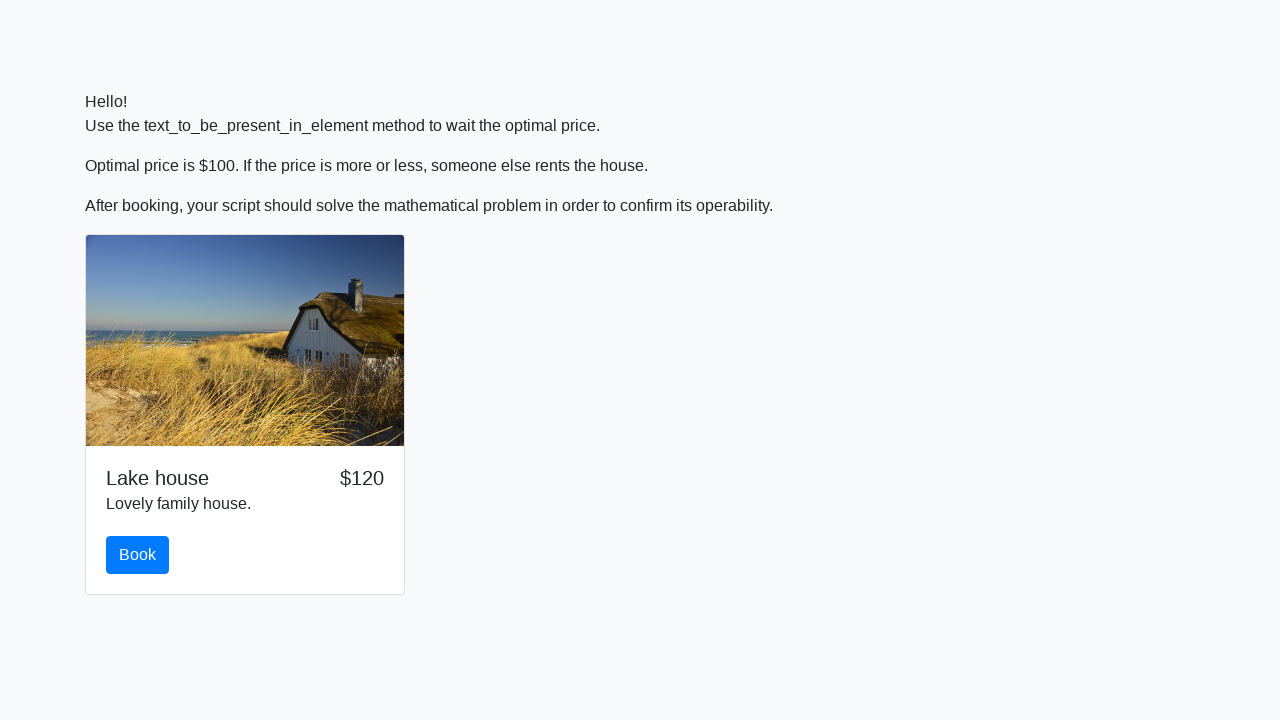